Fills required registration form fields (first name, last name, email) and verifies successful registration message

Starting URL: http://suninjuly.github.io/registration1.html

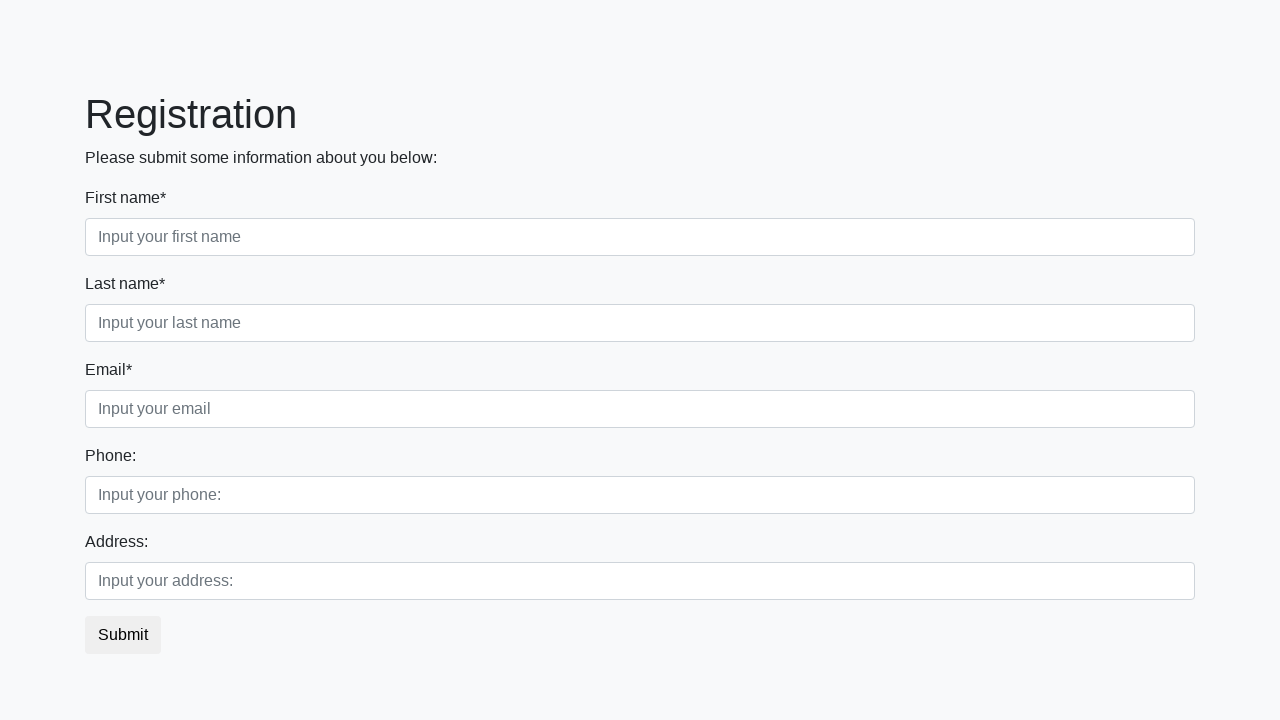

Filled first name field with 'sample' on .form-control.first:required
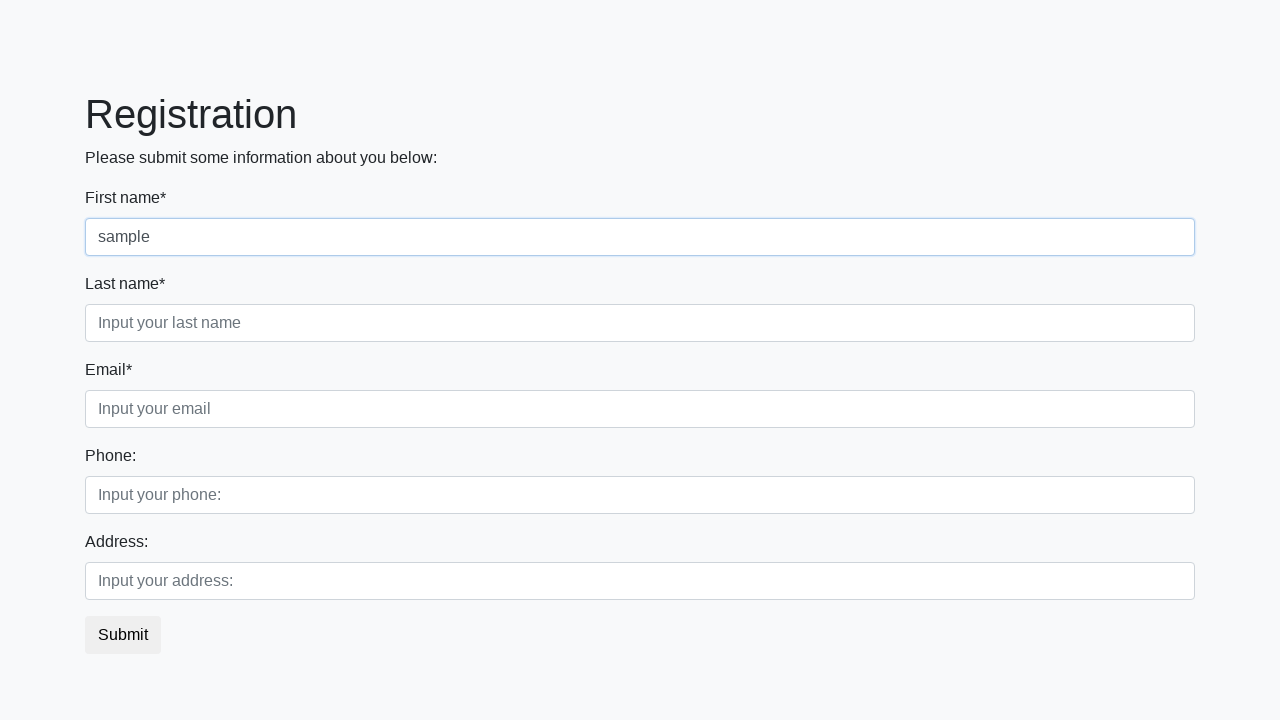

Filled last name field with 'sample' on .form-control.second:required
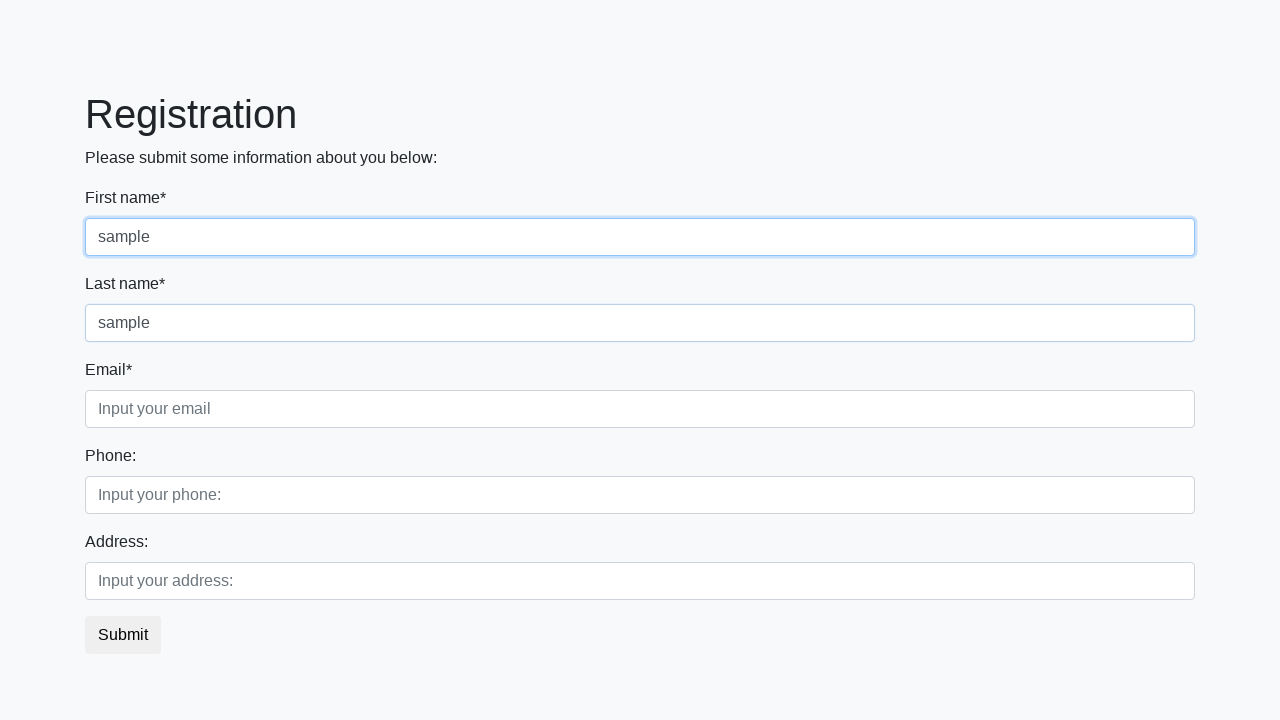

Filled email field with 'sample' on .form-control.third:required
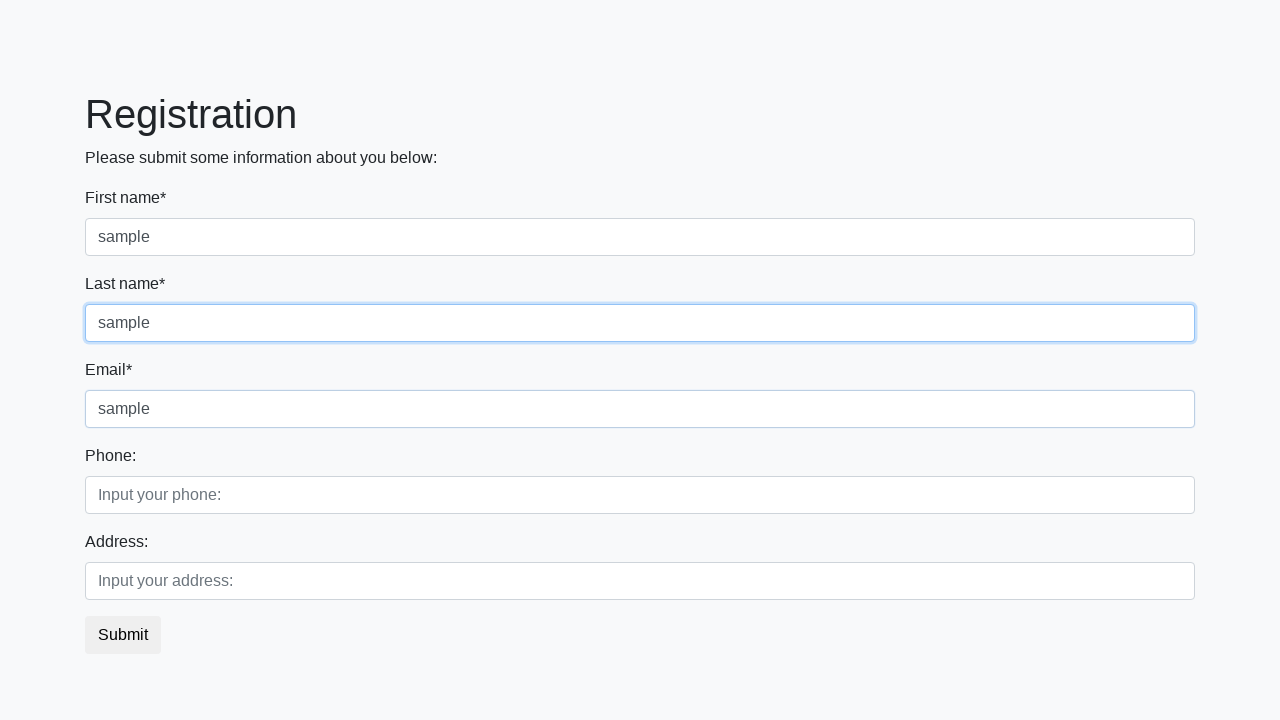

Clicked submit button to register at (123, 635) on button.btn
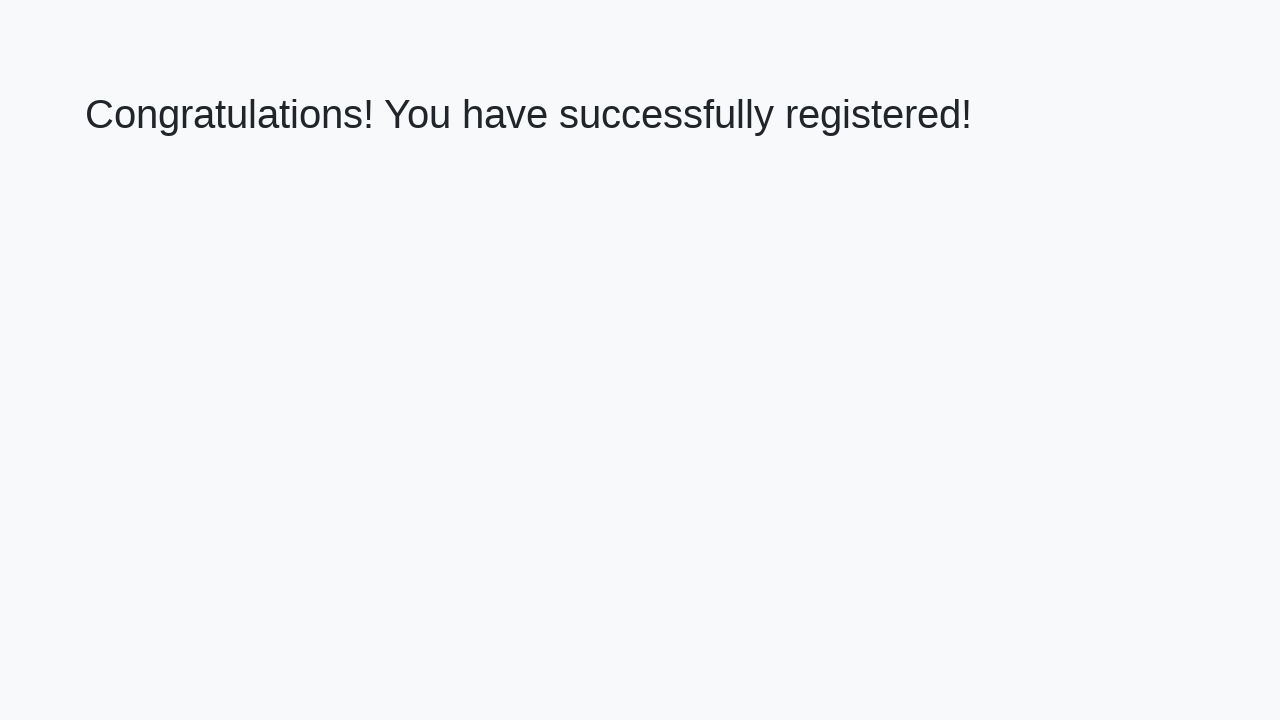

Verified successful registration - h1 element loaded
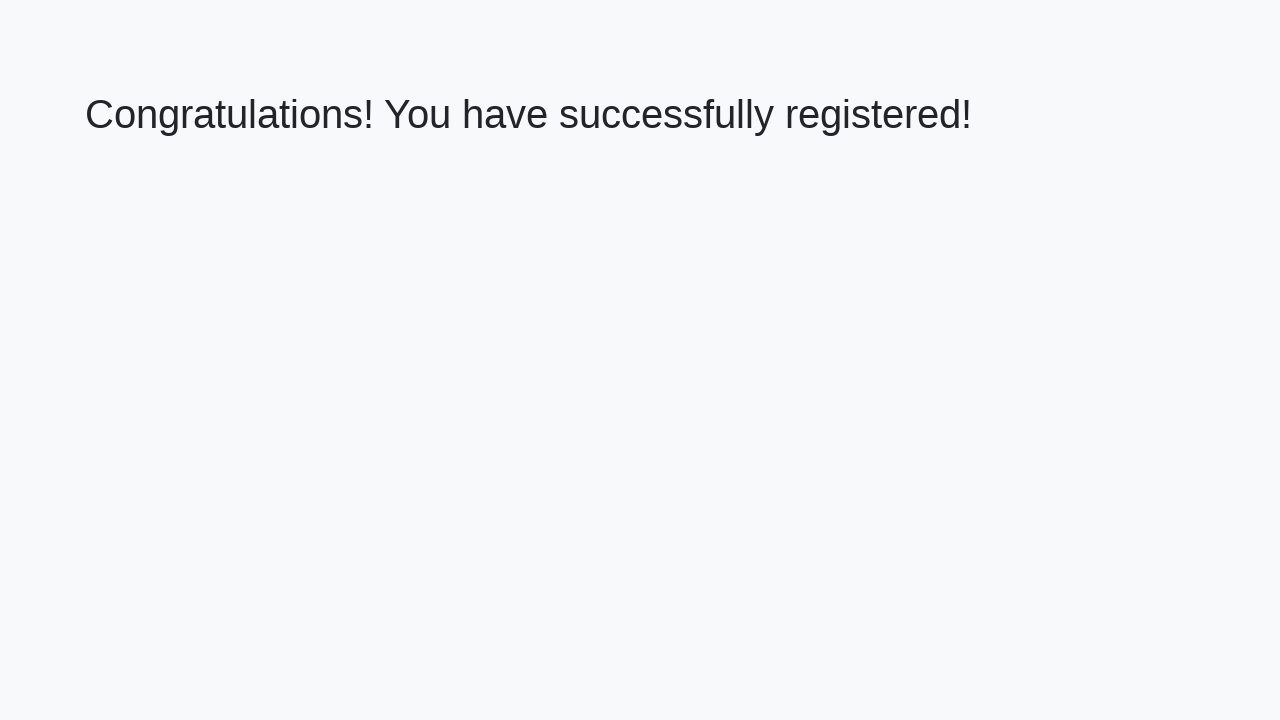

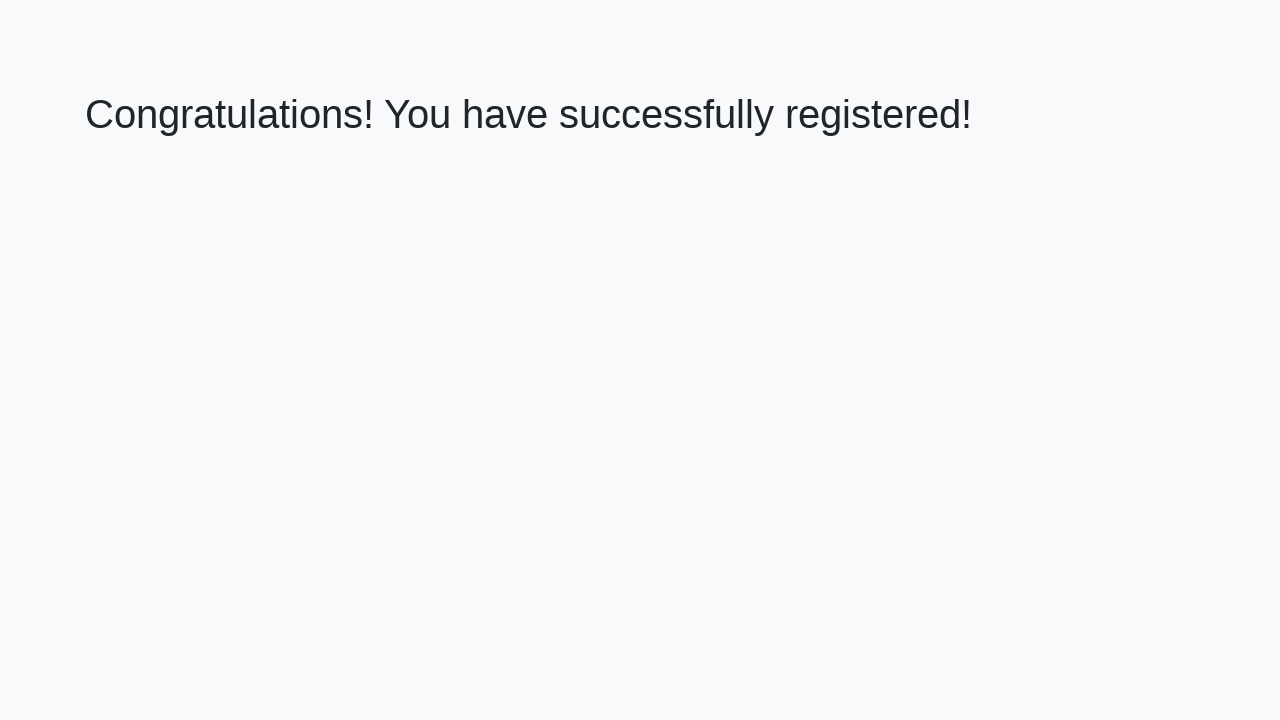